Navigates to a Metro delivery store page and scrolls to the bottom of the page to load all content

Starting URL: https://delivery.metro-cc.ru/metro/sobstviennyie-torghovyie-marki

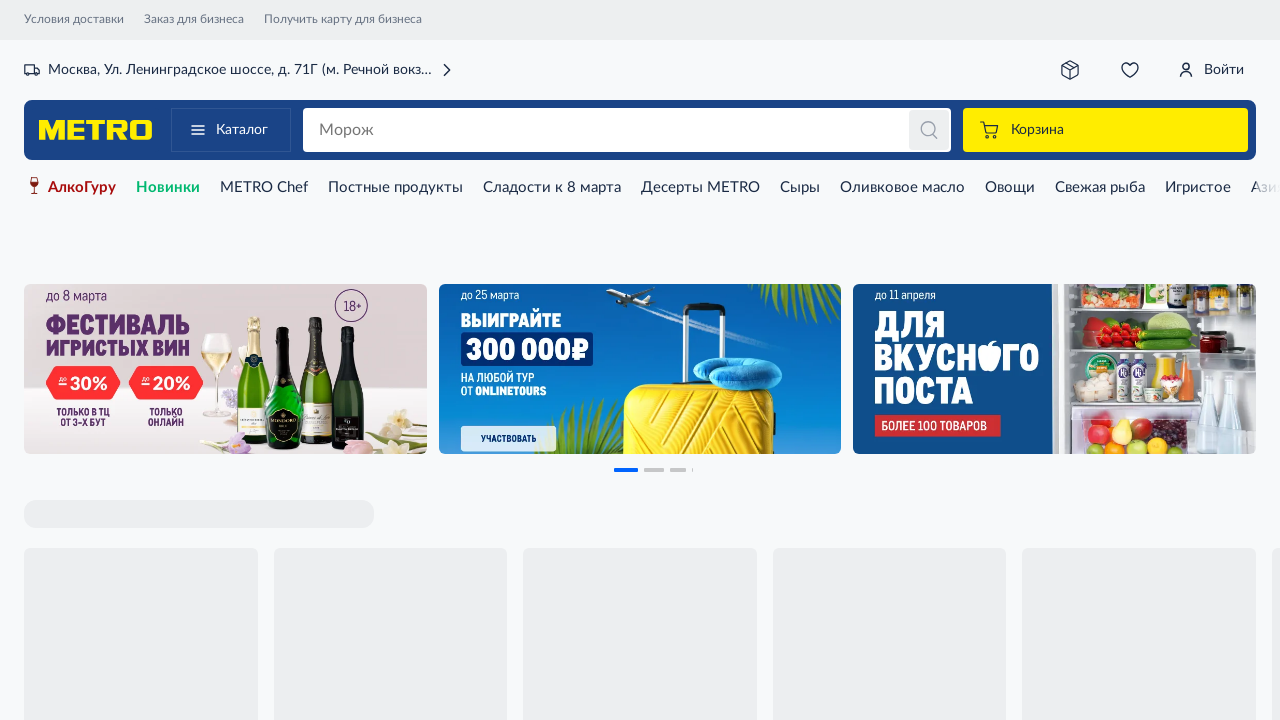

Navigated to Metro delivery store page with own trade brands
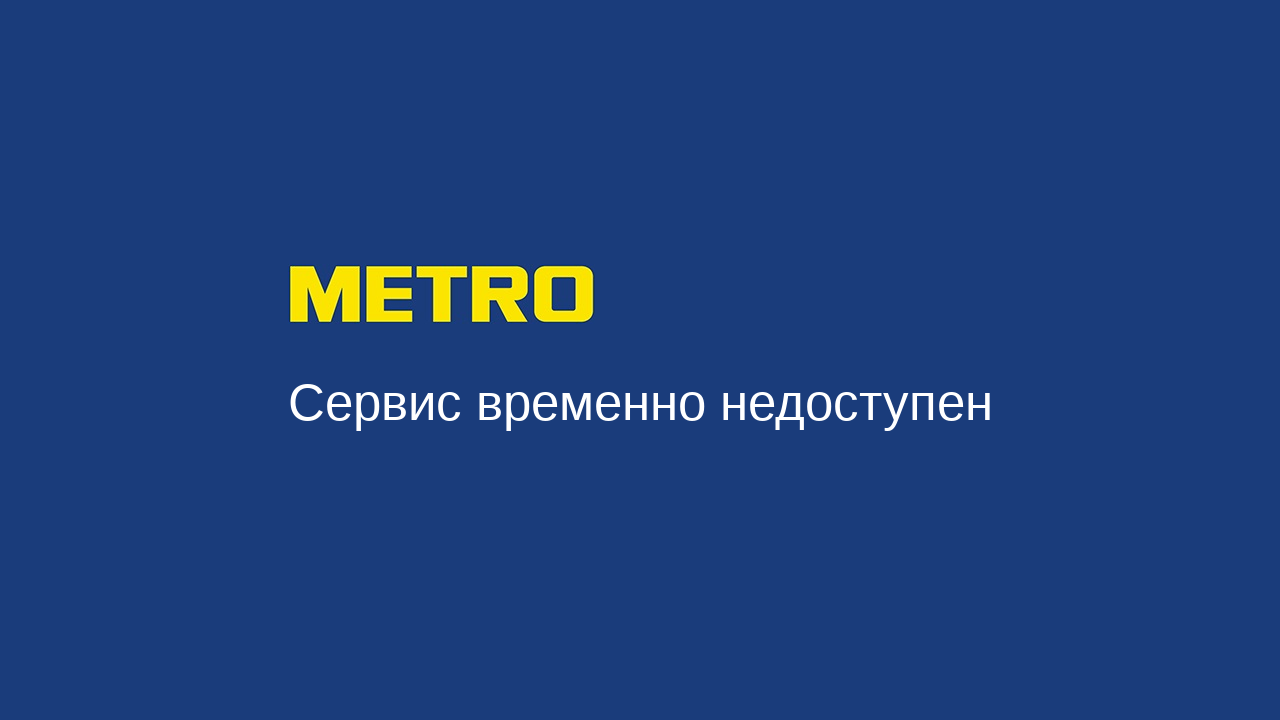

Scrolled to bottom of page to load all lazy-loaded content
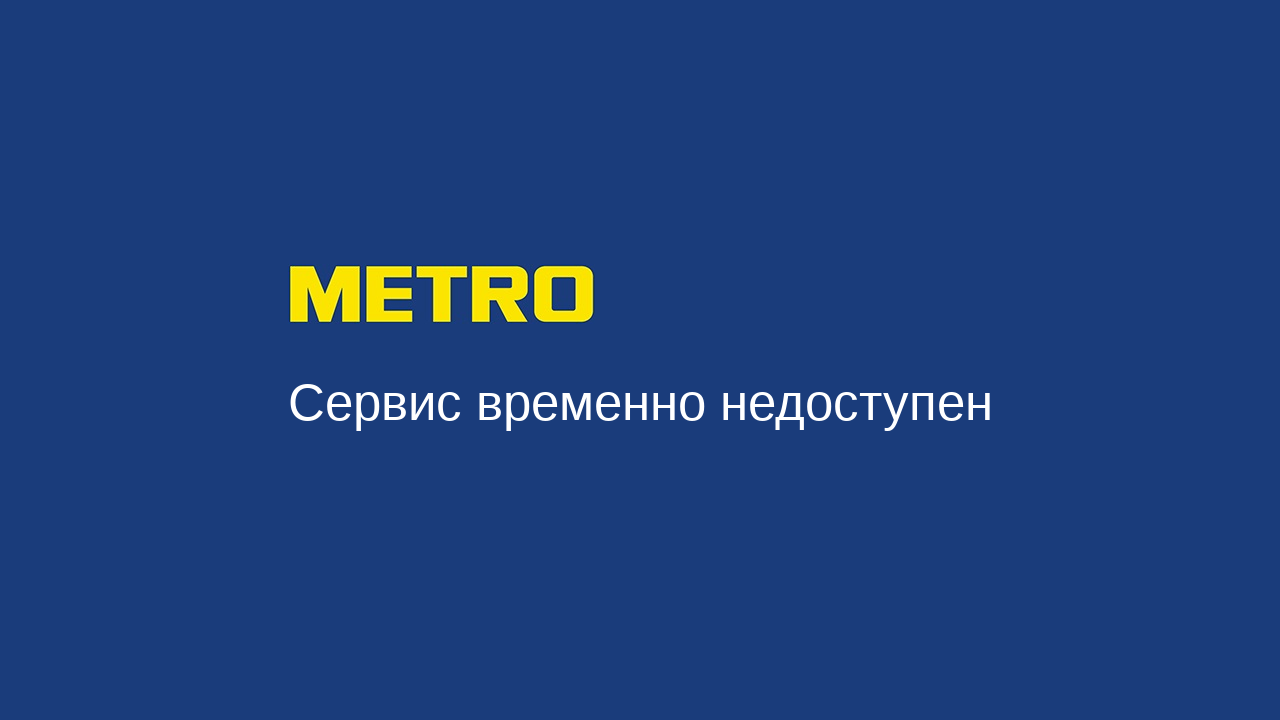

Waited 500ms for content to load after scrolling
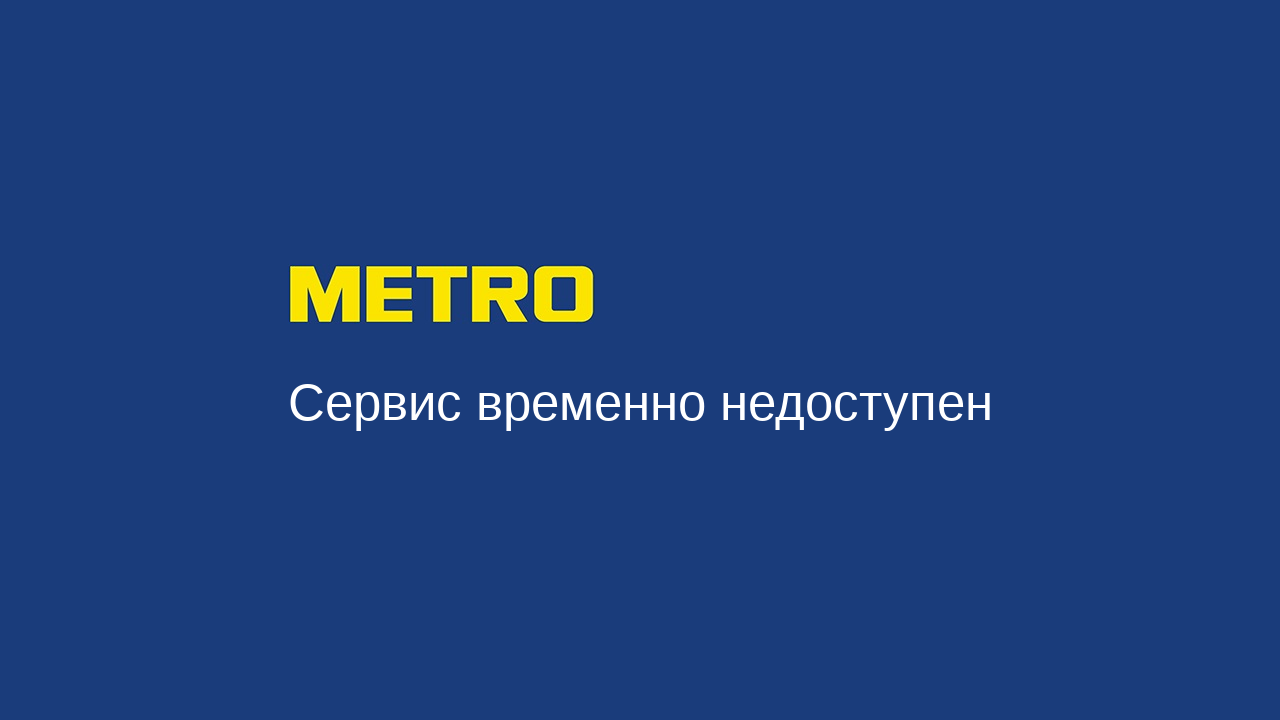

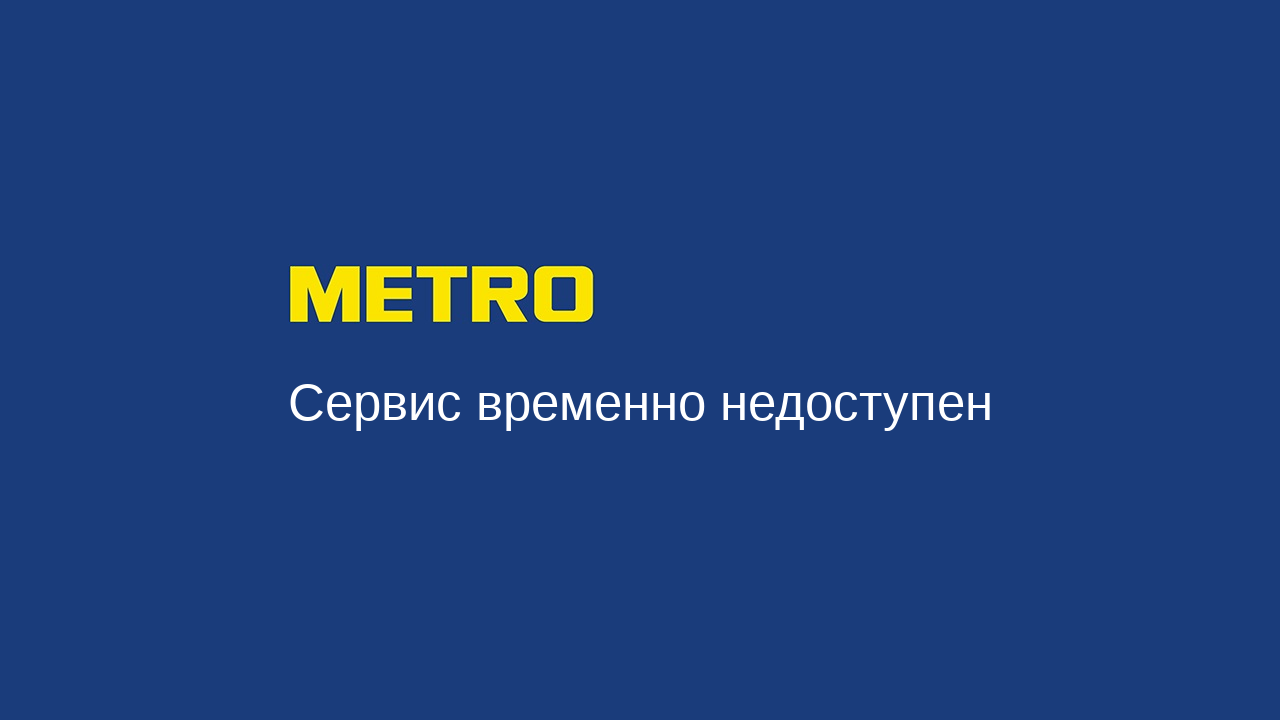